Tests checkbox functionality by selecting both checkboxes if they are not already selected and verifying they are checked

Starting URL: https://the-internet.herokuapp.com/checkboxes

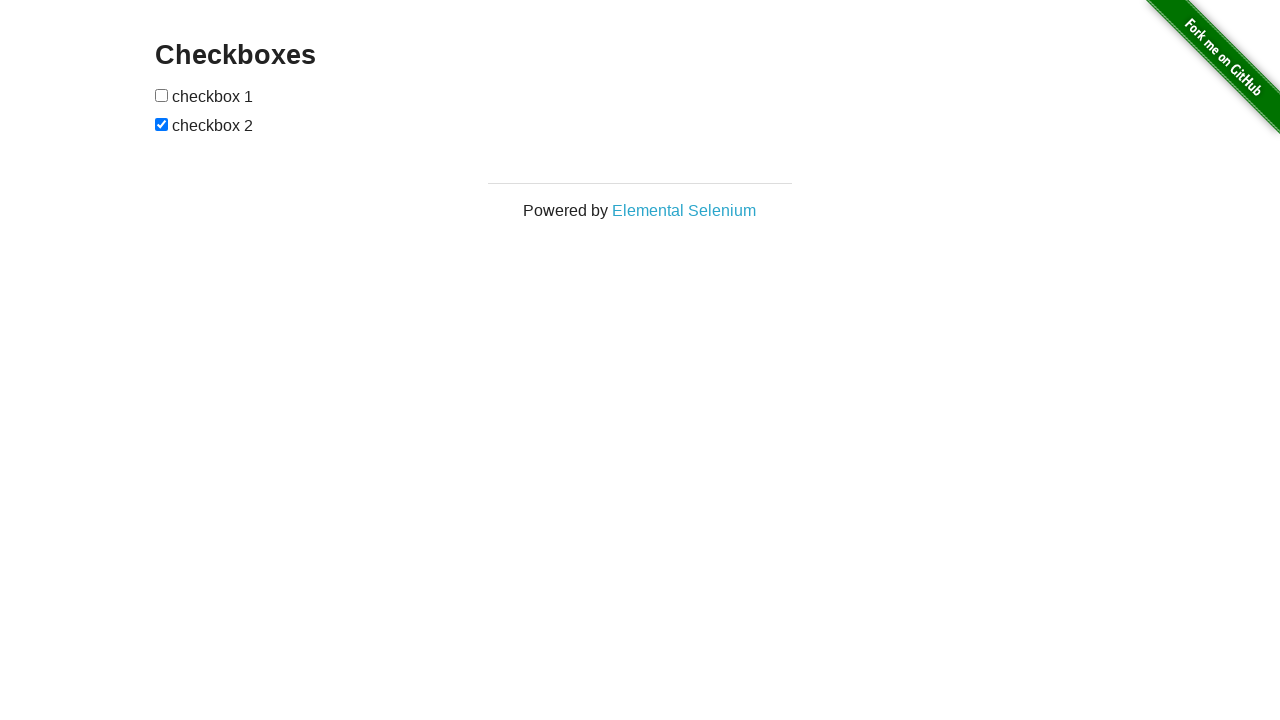

Retrieved all checkboxes on the page
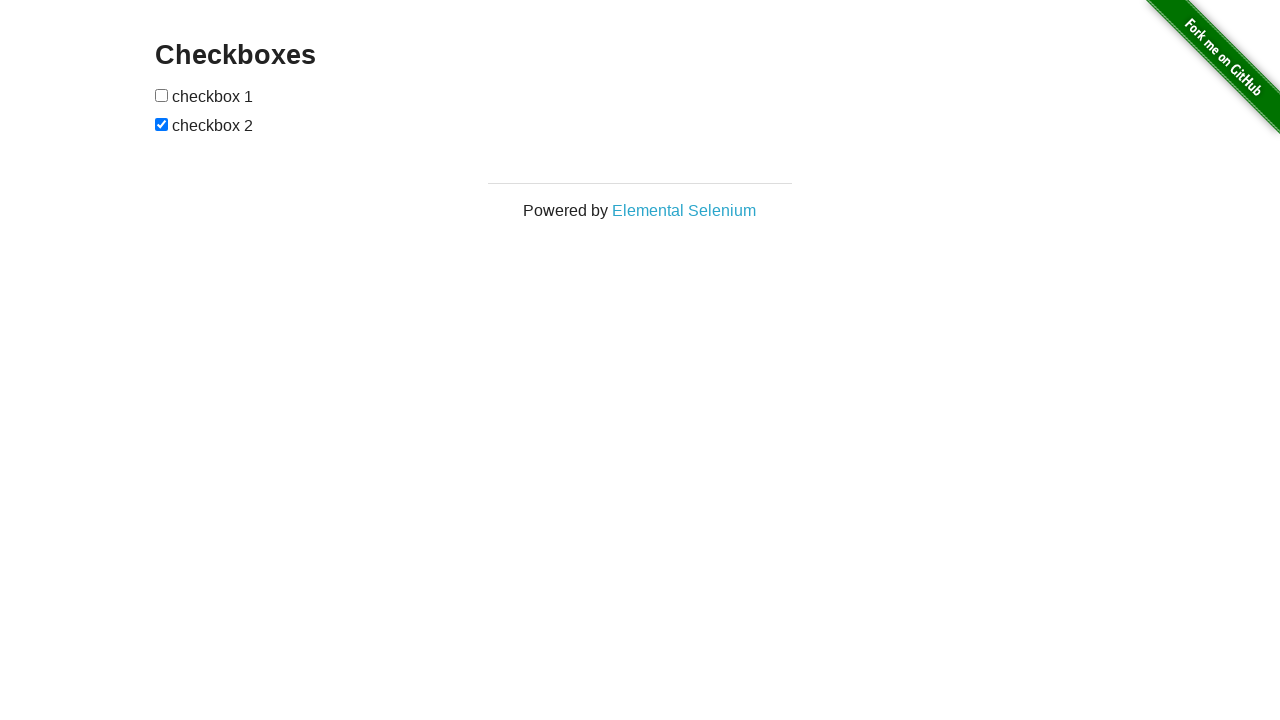

Checked if checkbox 1 is already selected
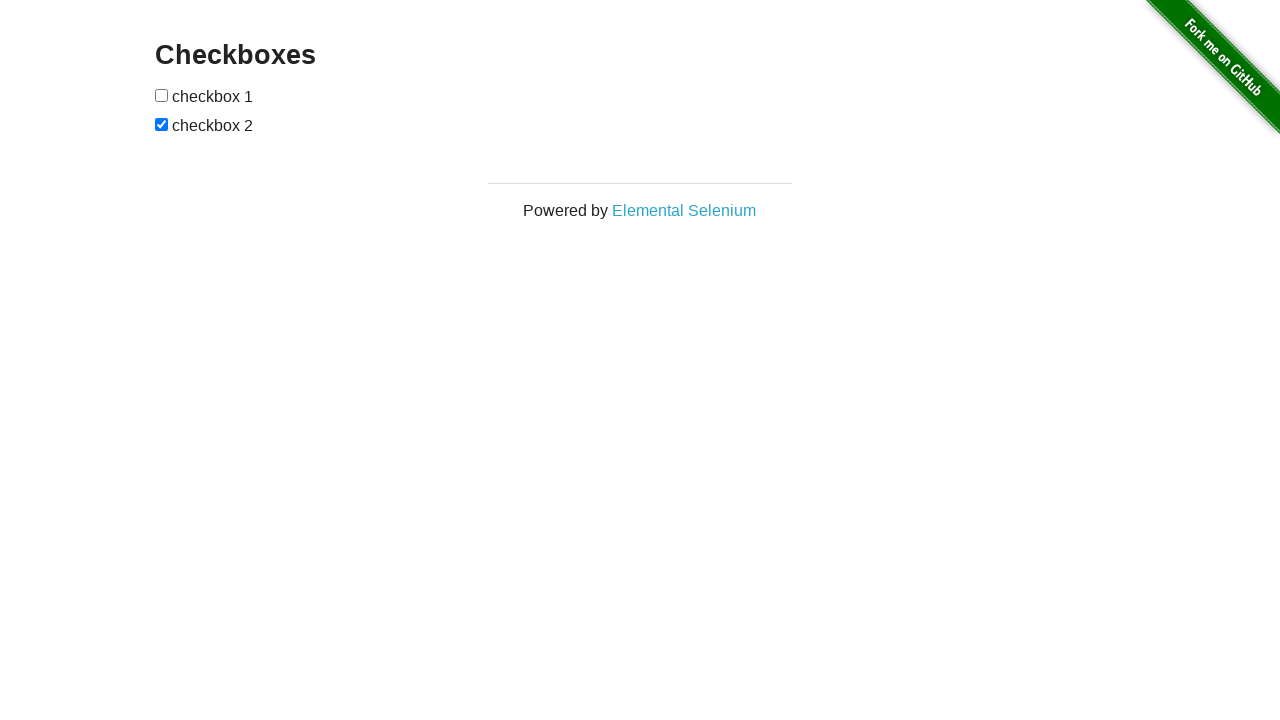

Clicked checkbox 1 to select it at (162, 95) on input[type='checkbox'] >> nth=0
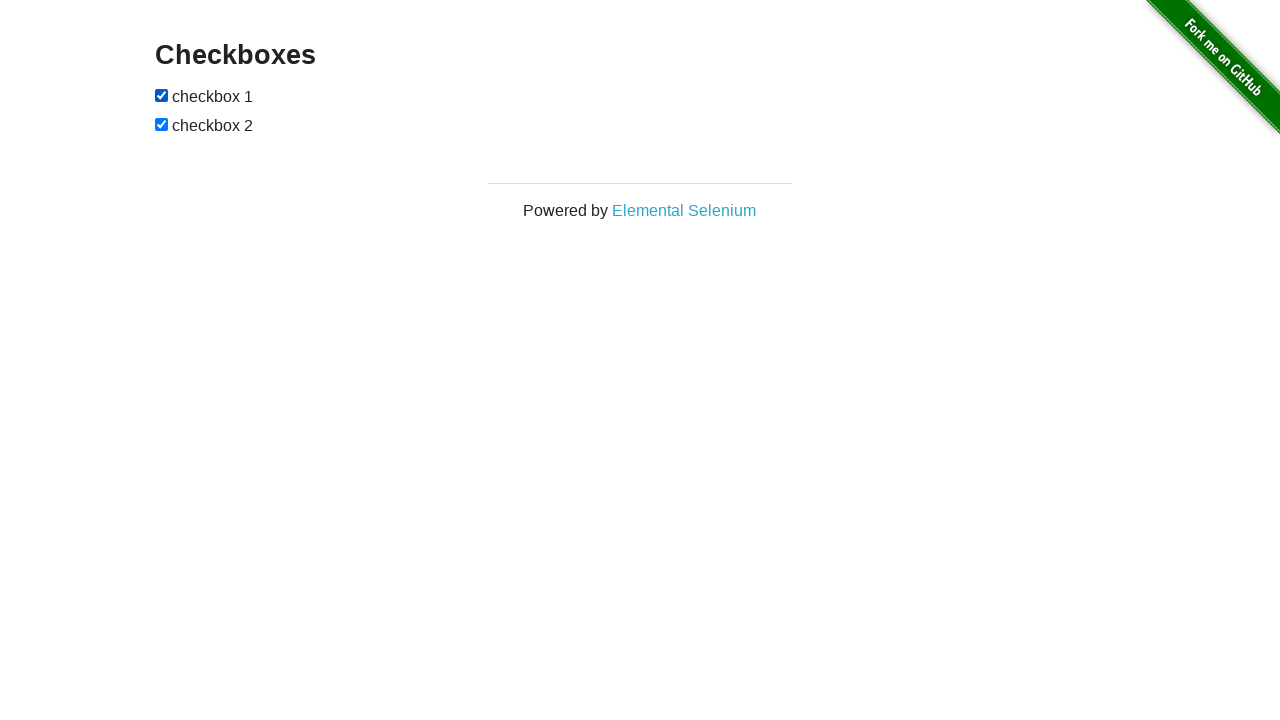

Checkbox 2 is already selected
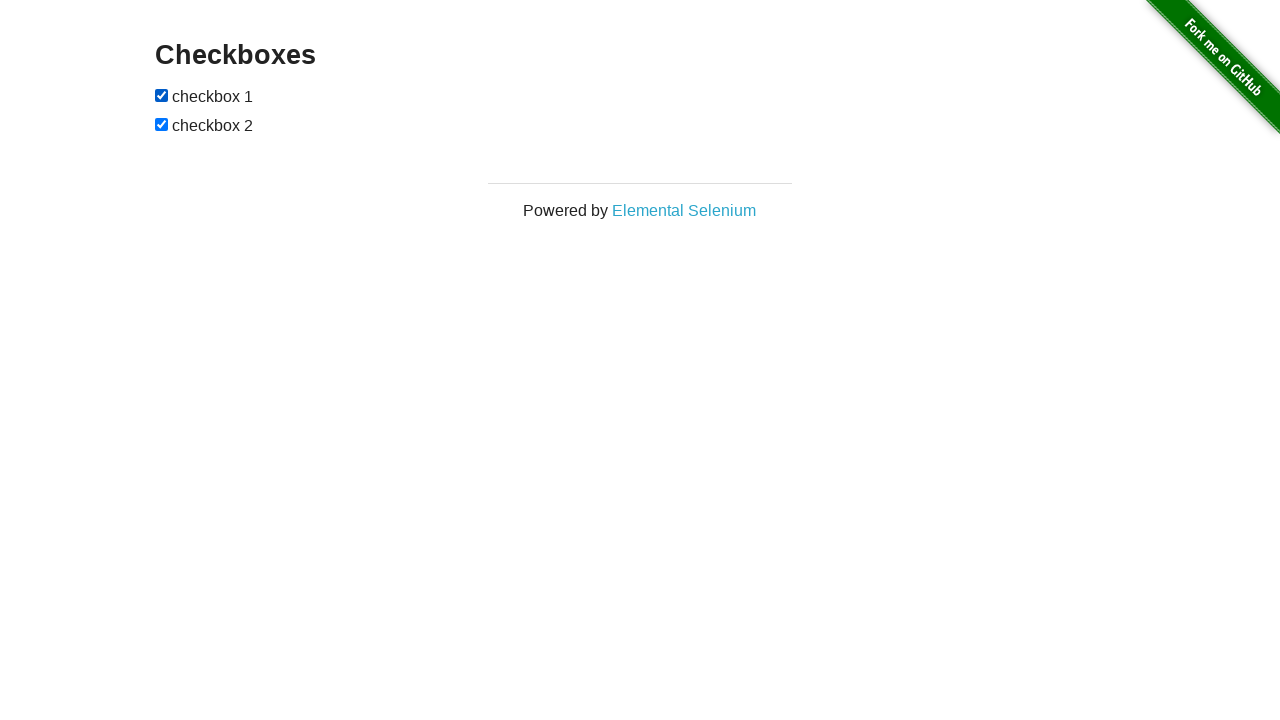

Verified checkbox 1 is checked
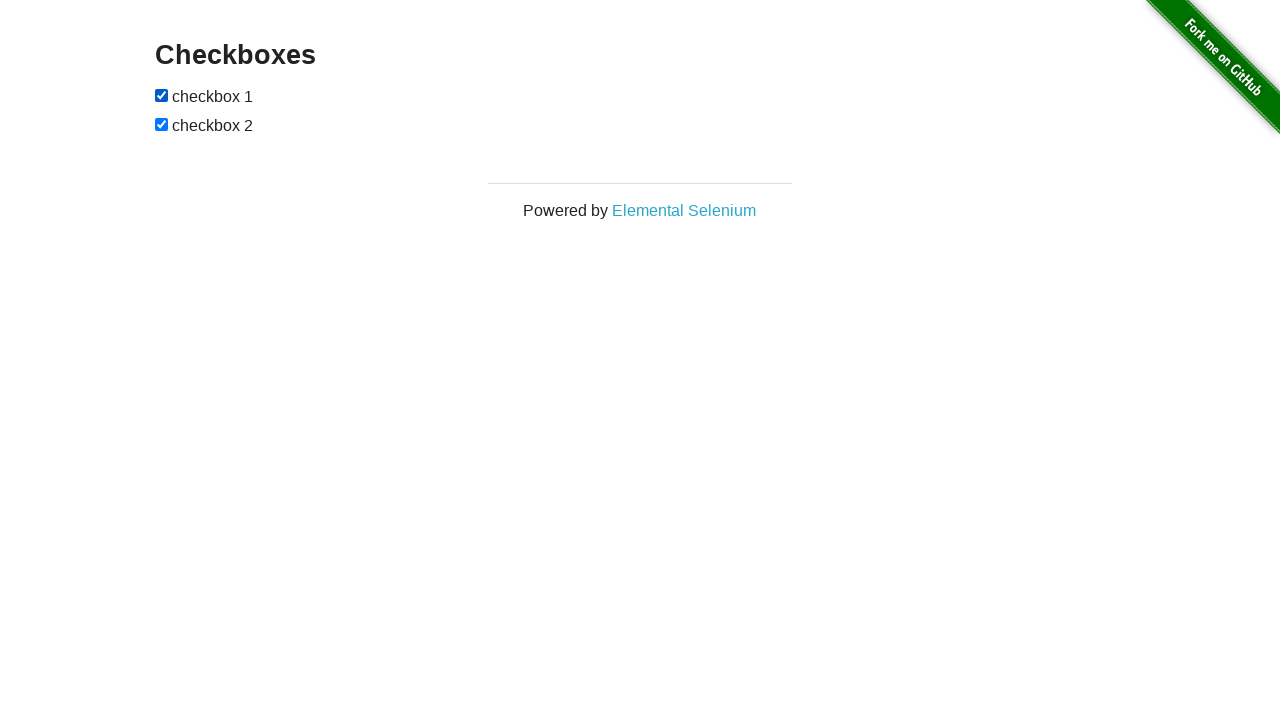

Verified checkbox 2 is checked
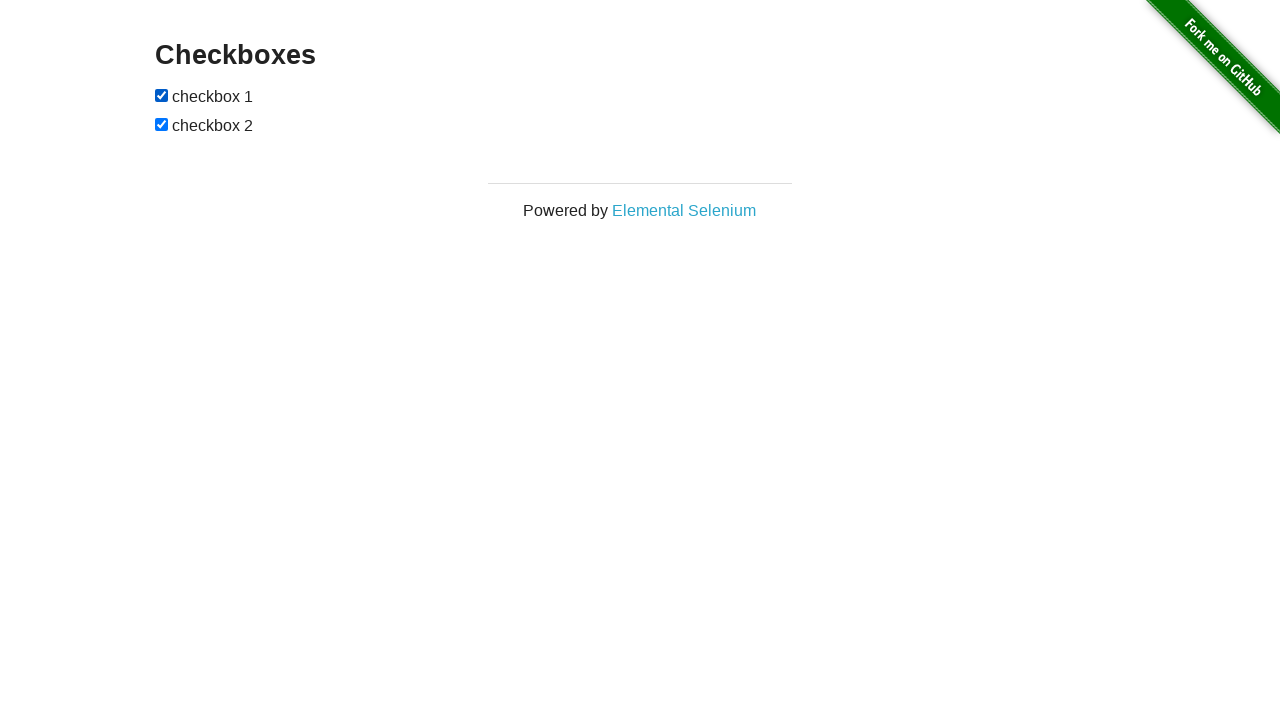

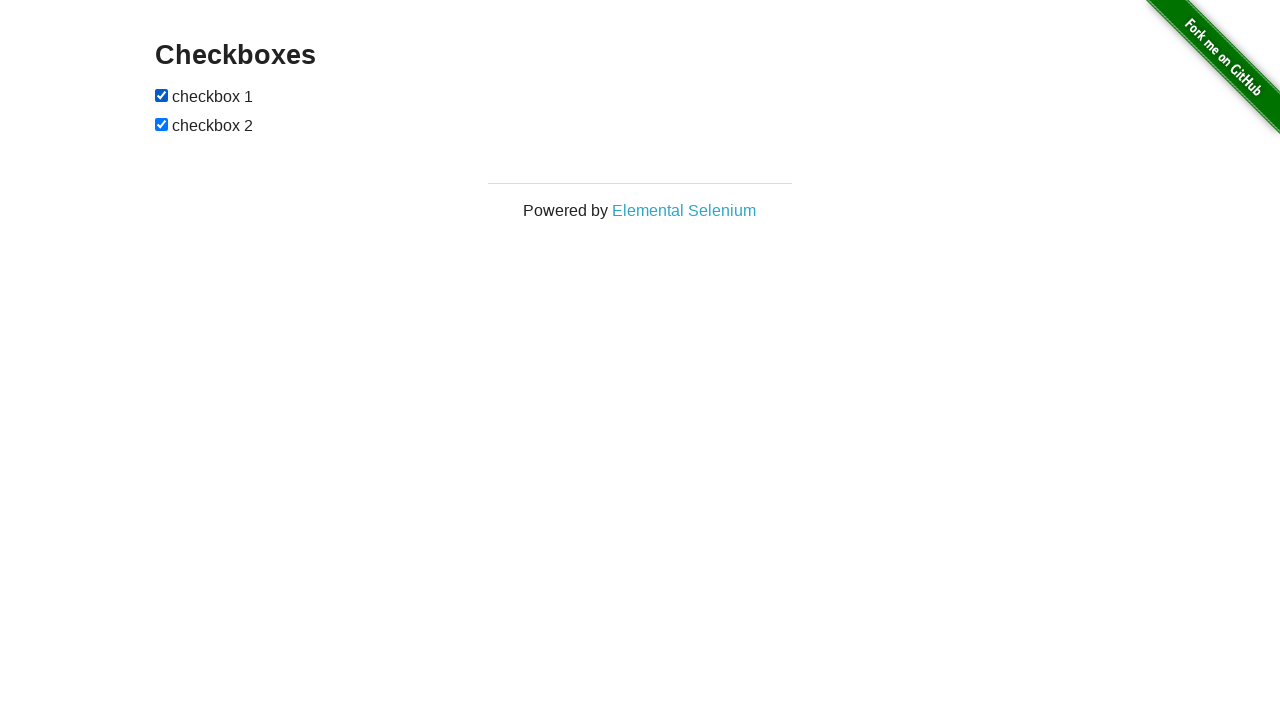